Tests the jQuery UI datepicker widget by navigating to the demo page, switching to the iframe, and clicking on the datepicker input to open the calendar

Starting URL: https://jqueryui.com/datepicker/

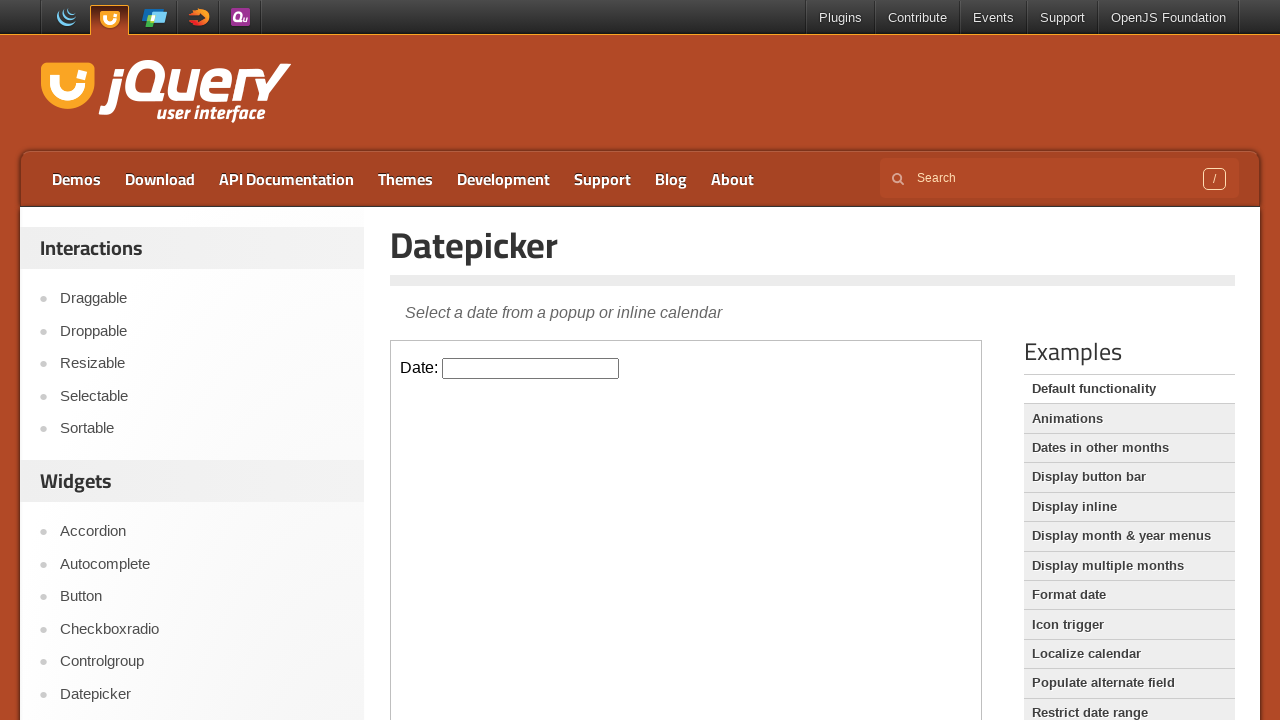

Demo iframe loaded
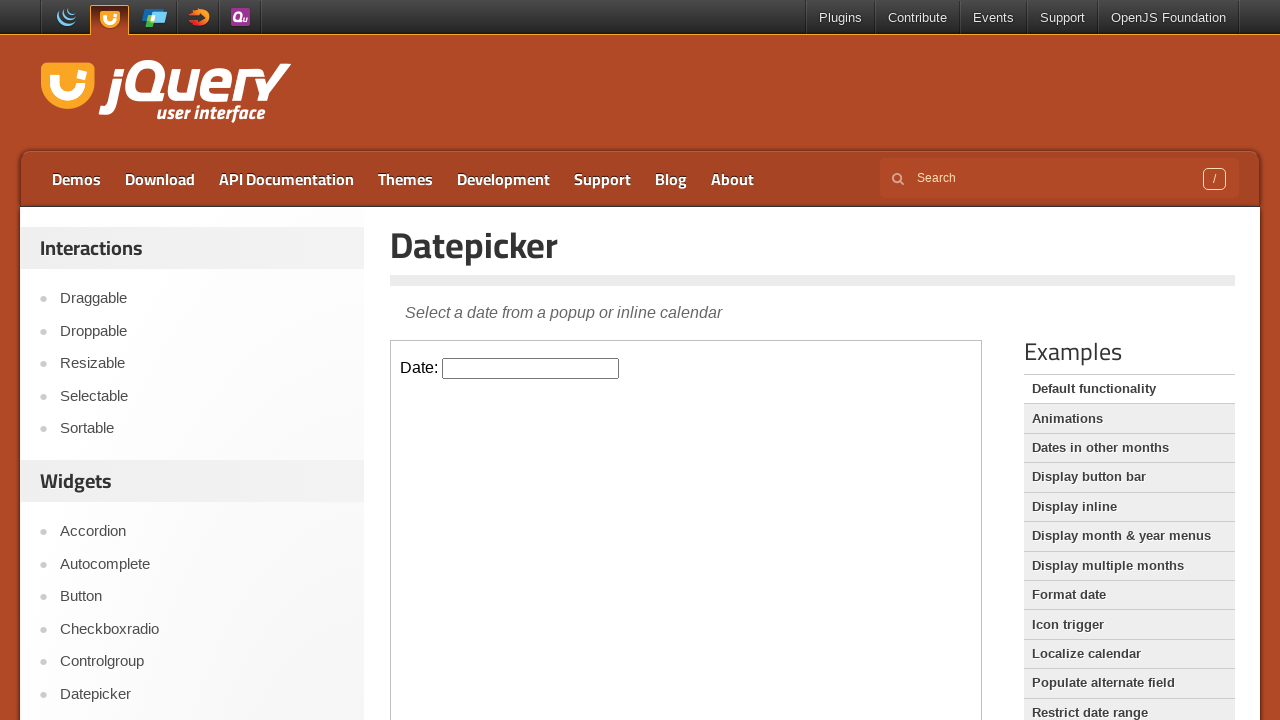

Switched to datepicker demo iframe
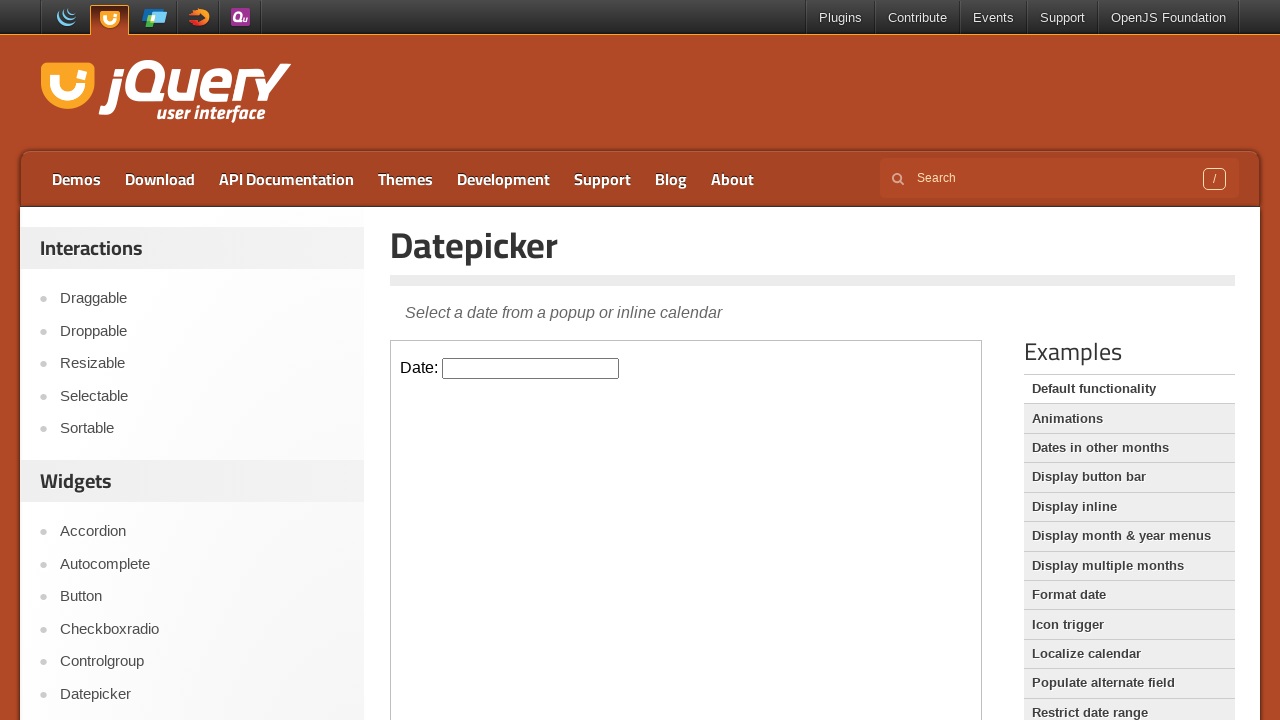

Clicked on datepicker input to open calendar at (531, 368) on iframe.demo-frame >> internal:control=enter-frame >> #datepicker
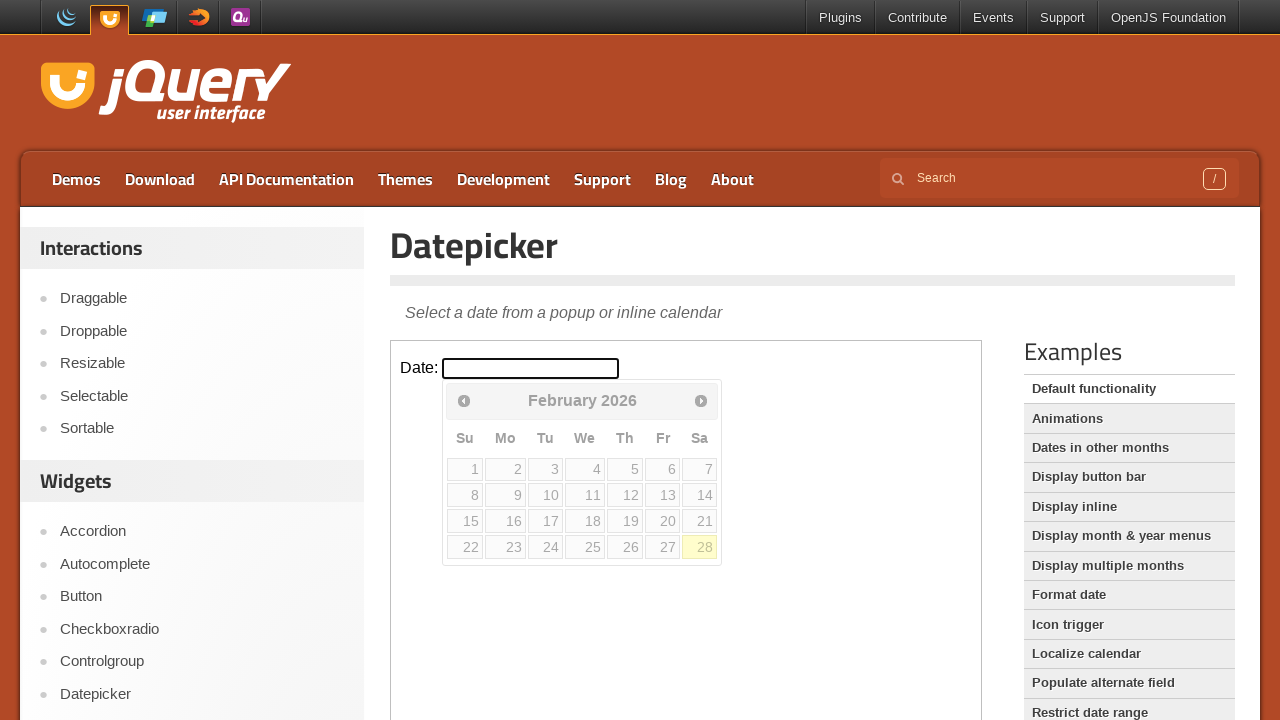

Datepicker calendar opened and is visible
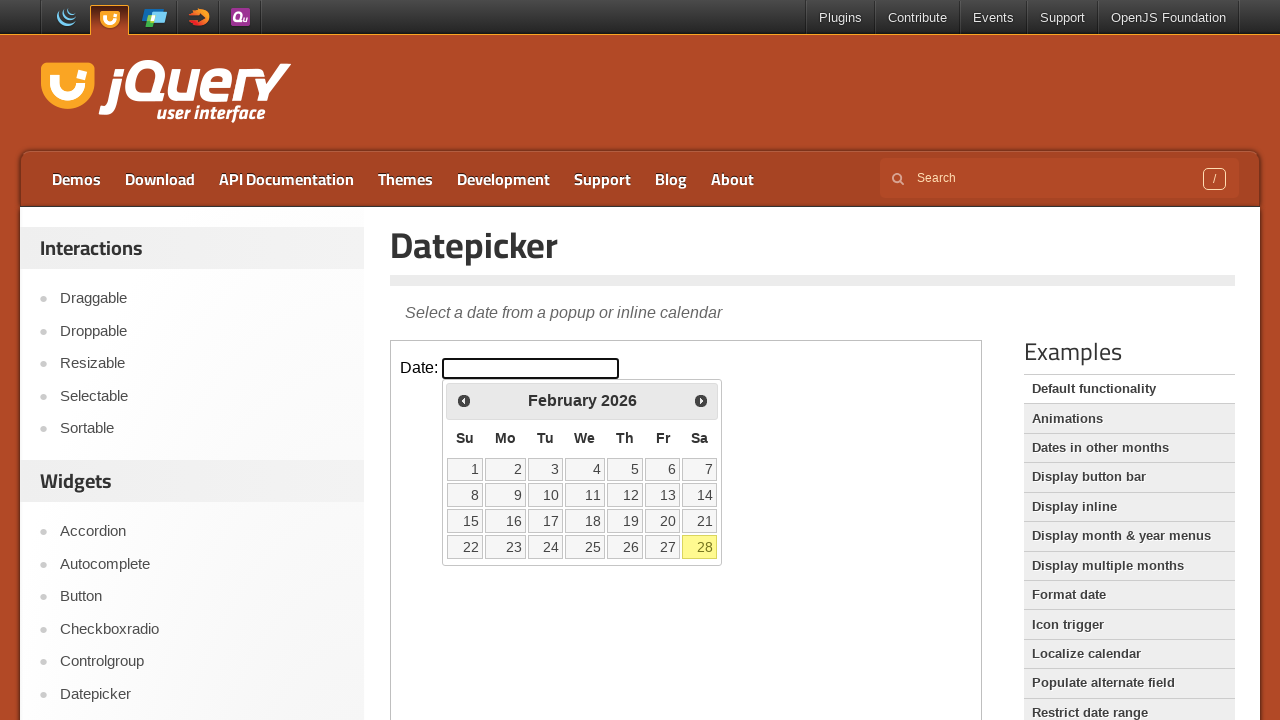

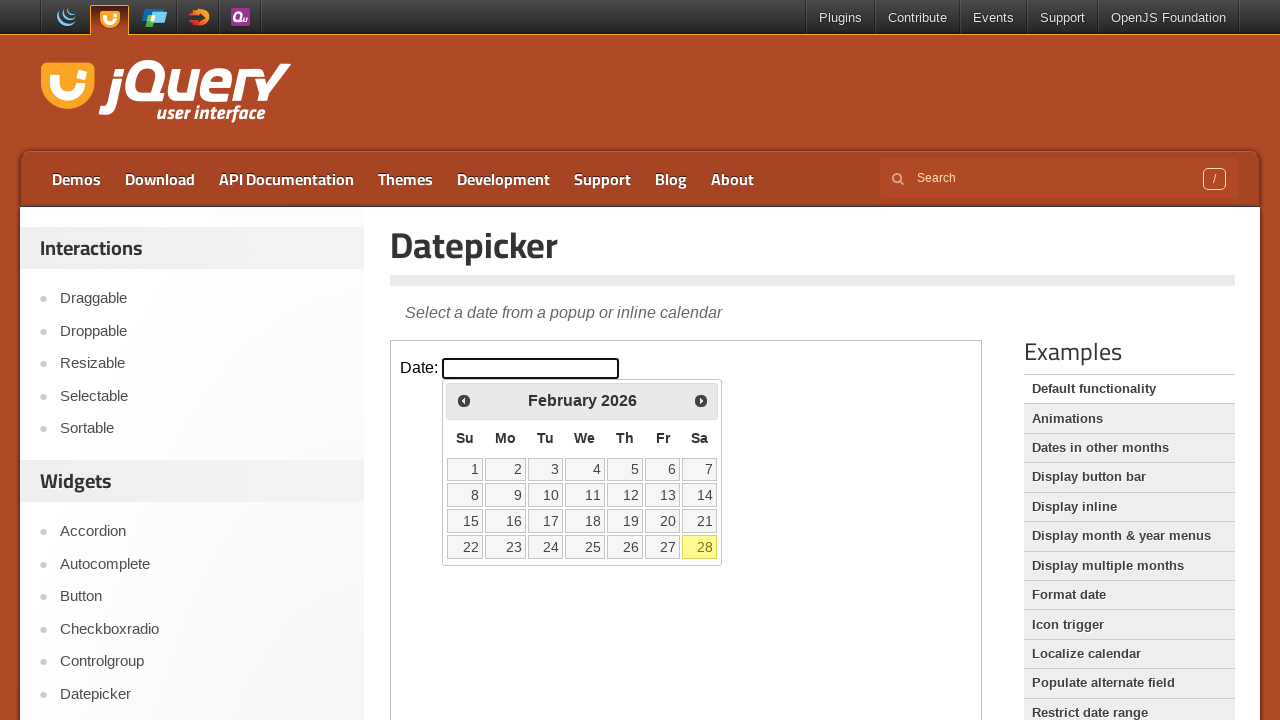